Tests the half-day car rental booking flow by selecting the local rental option, entering city, dates, time, and submitting the search form.

Starting URL: https://www.clearcarrental.com/

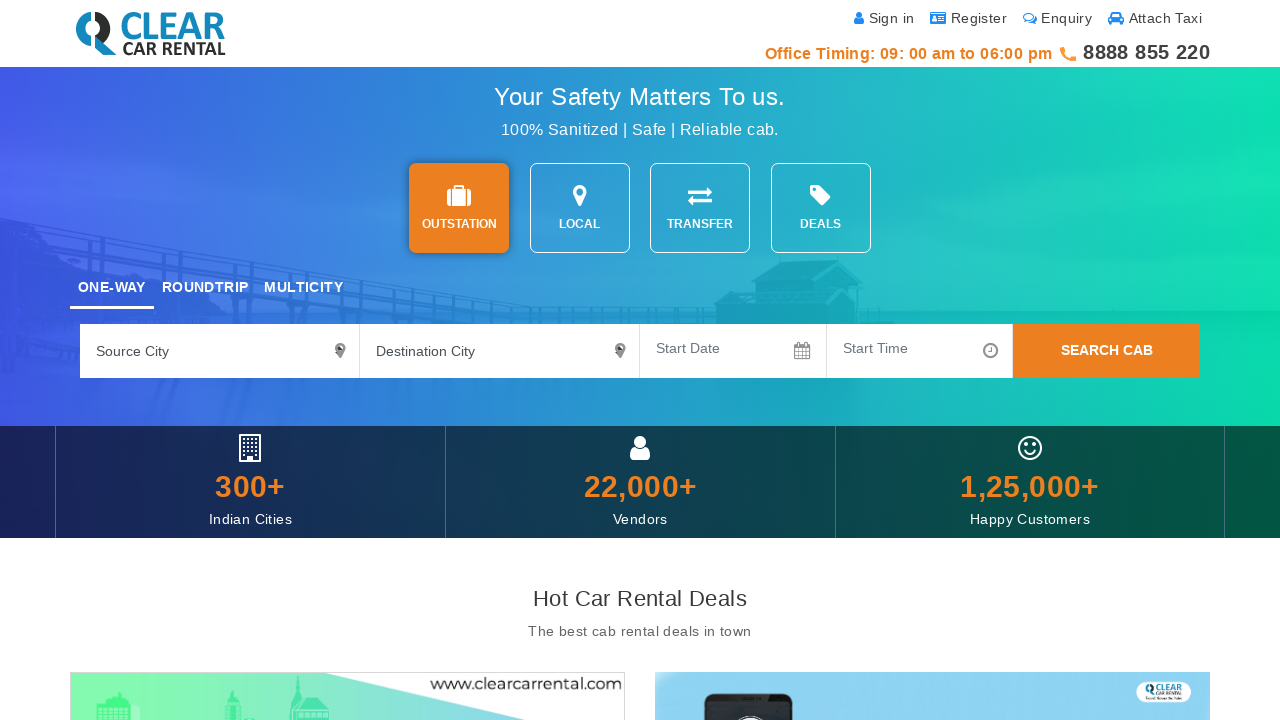

Clicked on local/self-drive rental option at (580, 208) on #searchOpt2
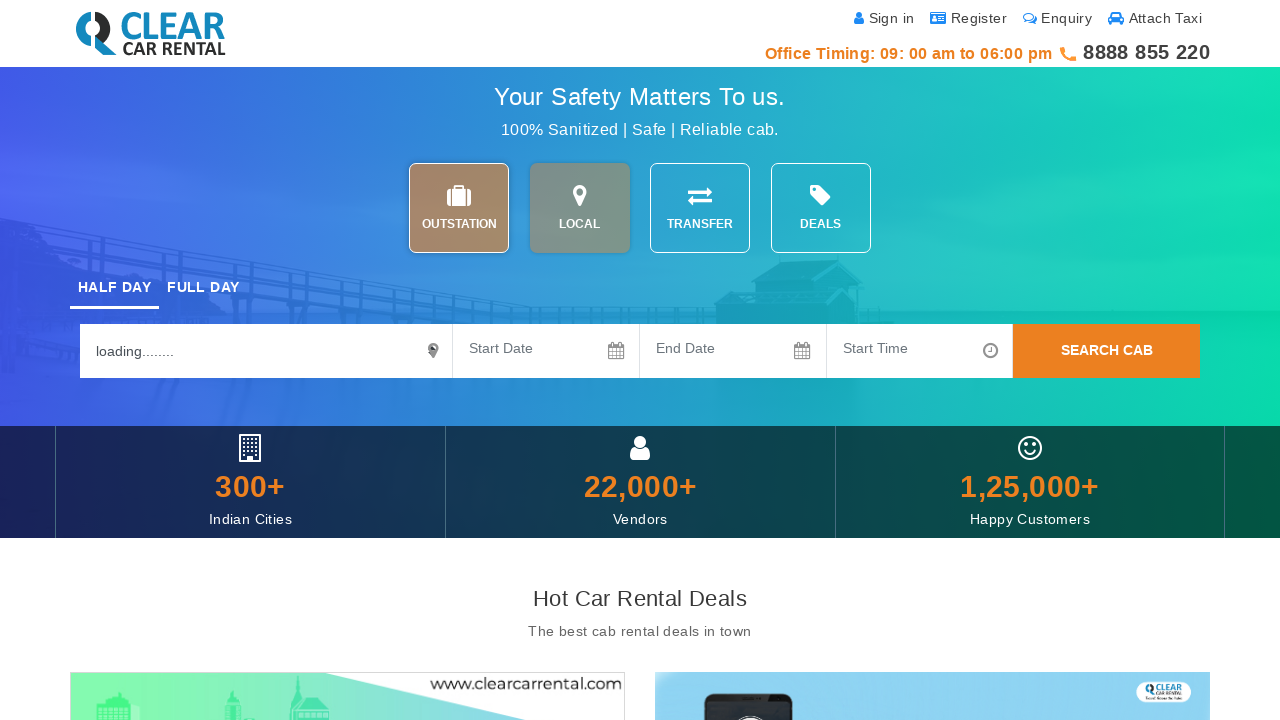

Entered 'Indore' as the source city on #sourceCity4
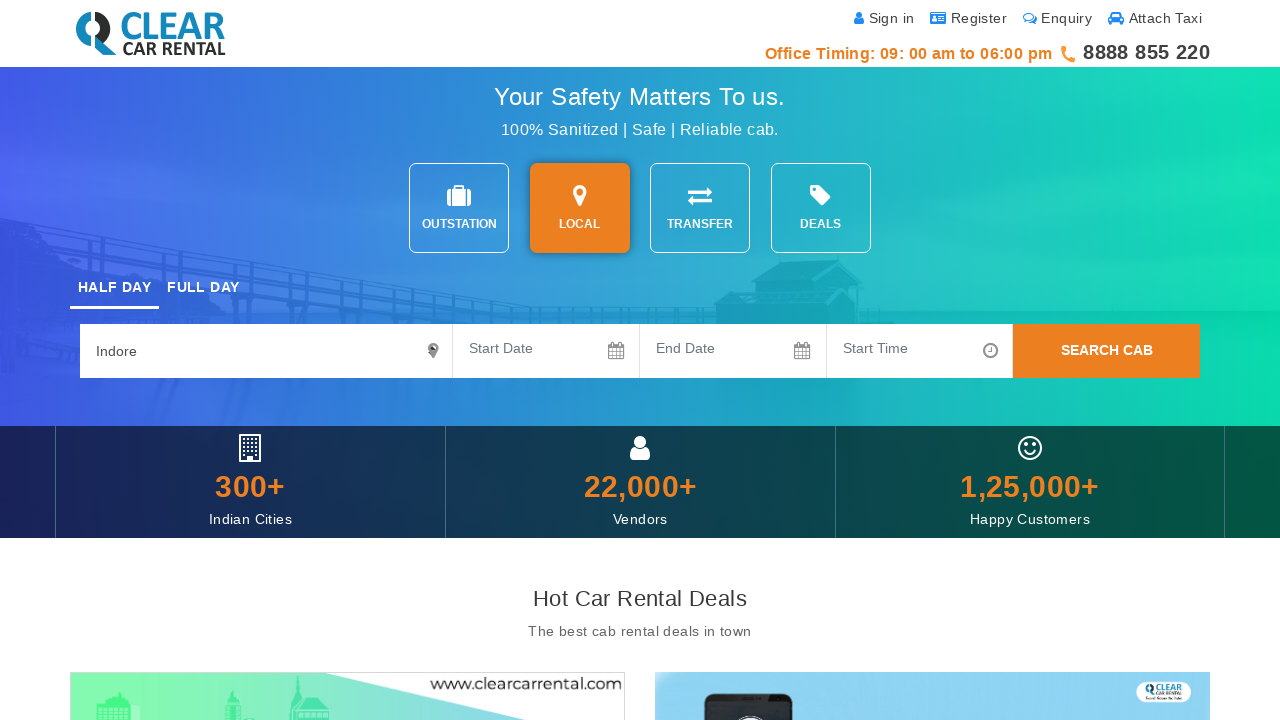

Entered pickup date '15-03-2025' on #datepicker
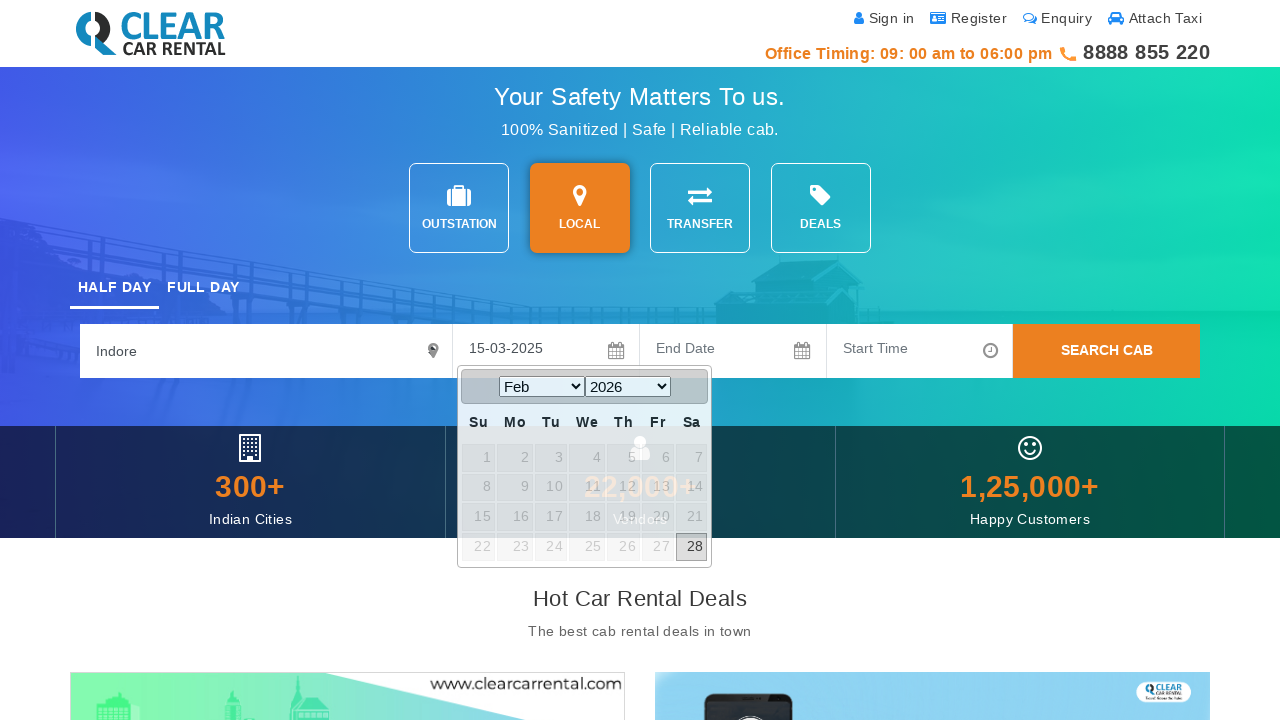

Entered return date '15-03-2025' for half-day rental on #datepicker2
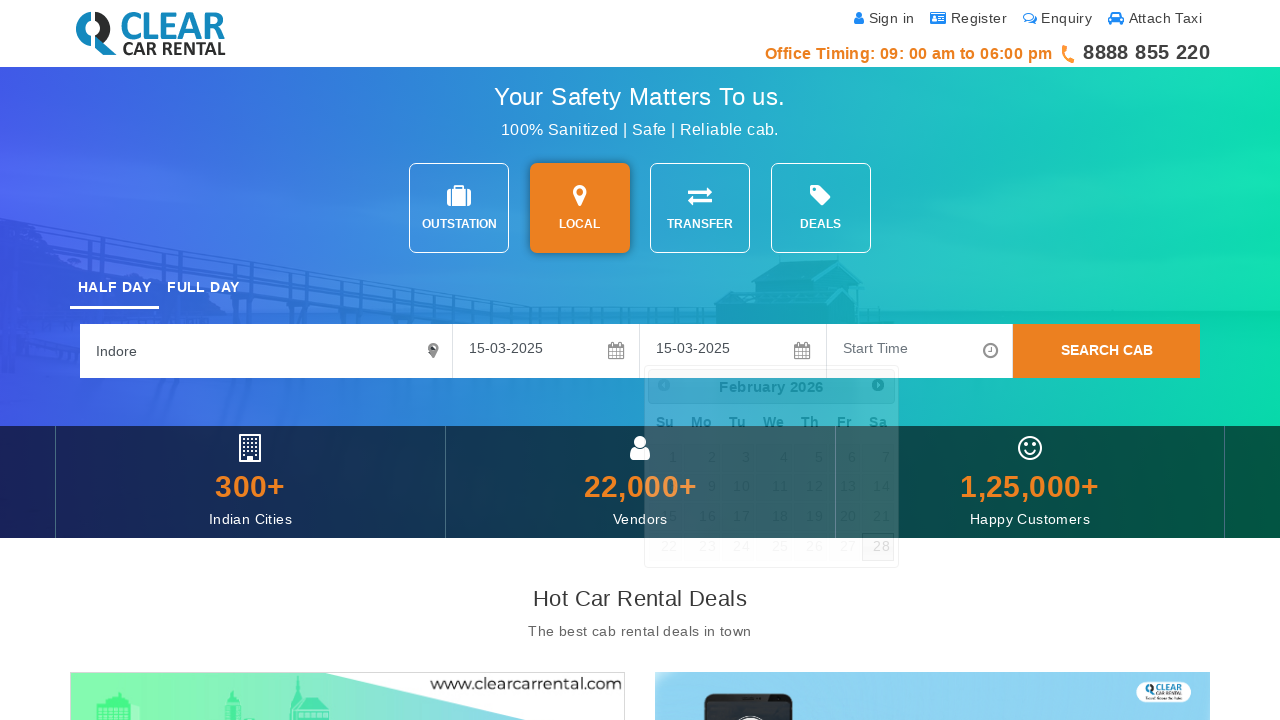

Entered pickup time '10 : 00 AM' on #timePickExample
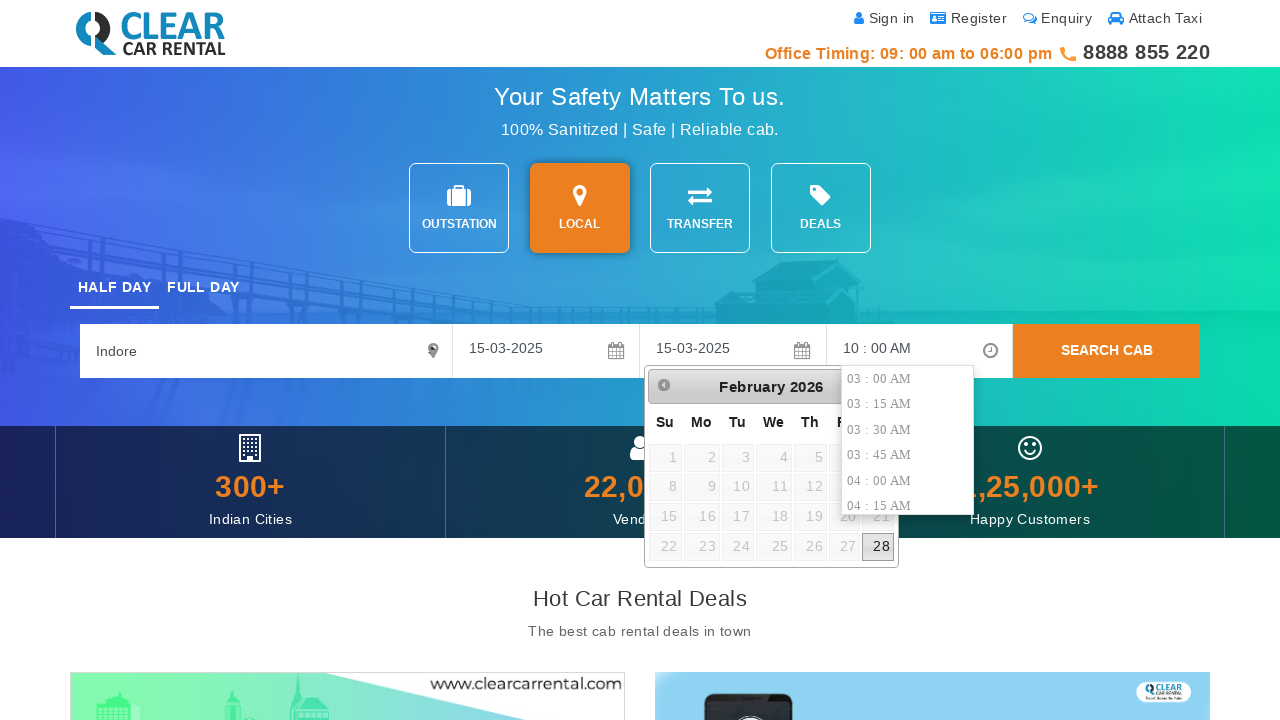

Submitted the half-day car rental search form at (1107, 351) on button.btn.btn-secondary.rounded-0.w-100.h-100
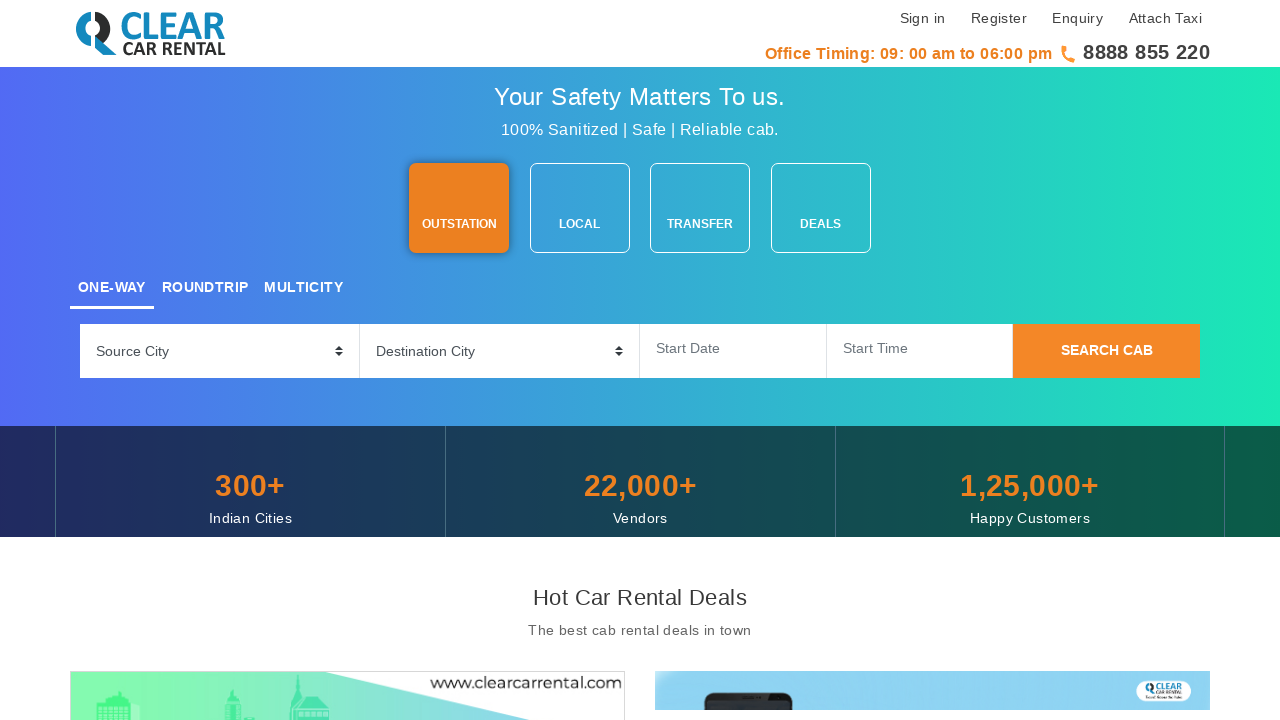

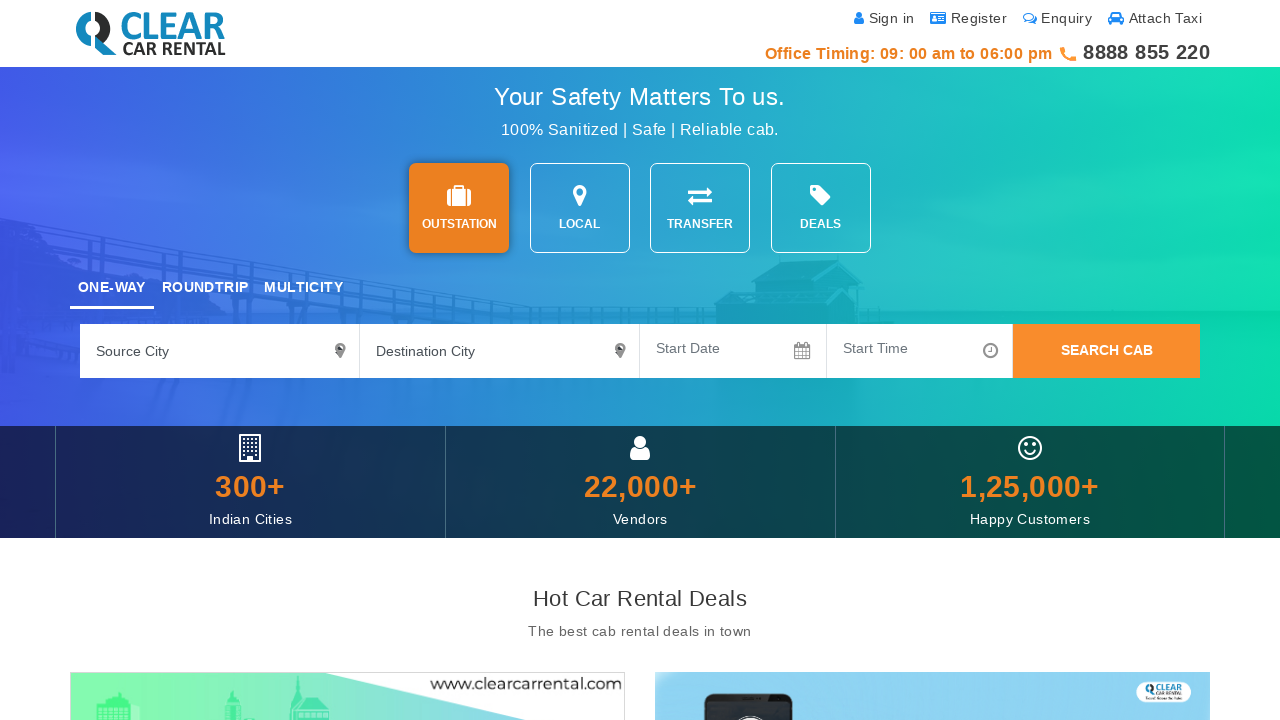